Tests page scrolling by scrolling down on an infinite scroll page

Starting URL: https://the-internet.herokuapp.com/infinite_scroll

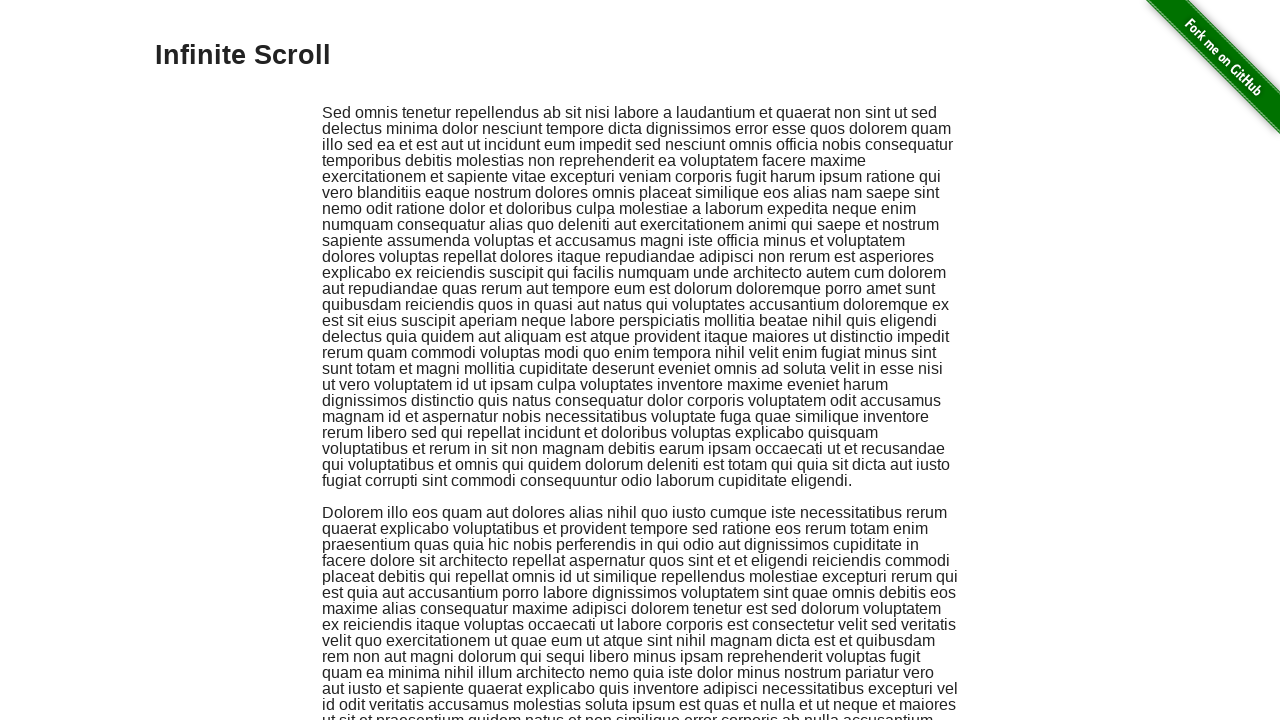

Waited for page to load (domcontentloaded state)
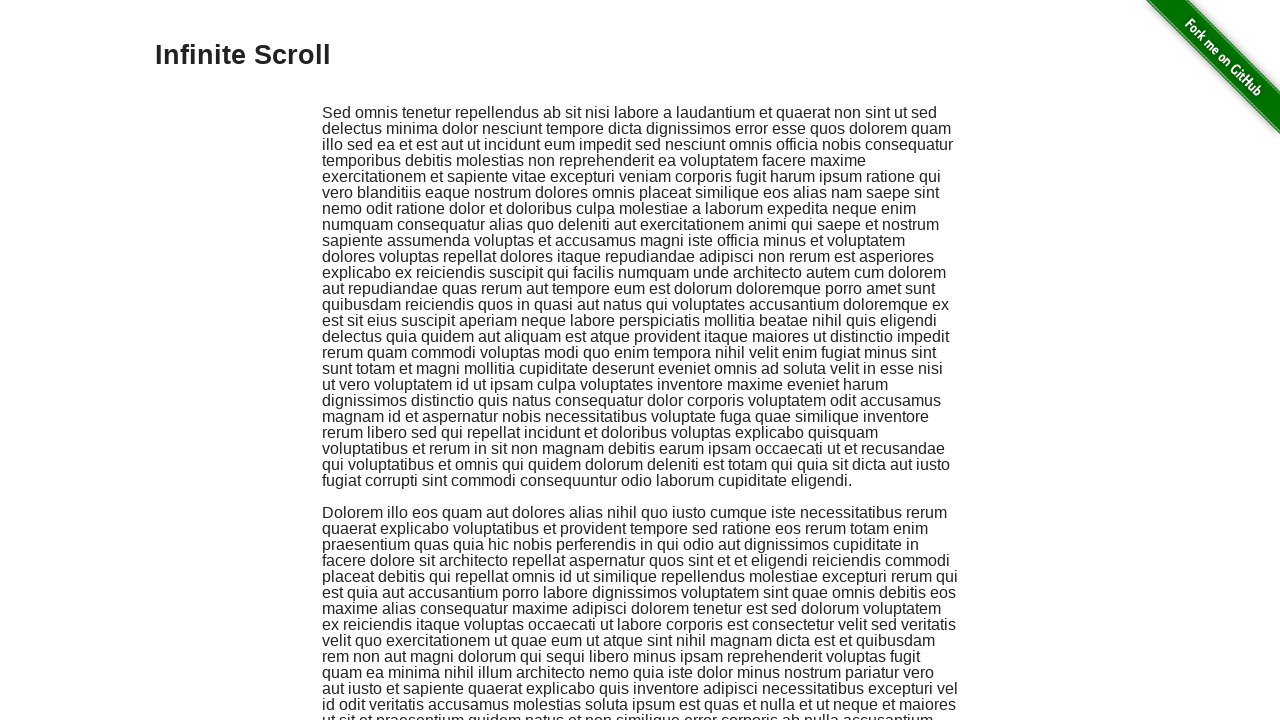

Scrolled down by 250 pixels on infinite scroll page
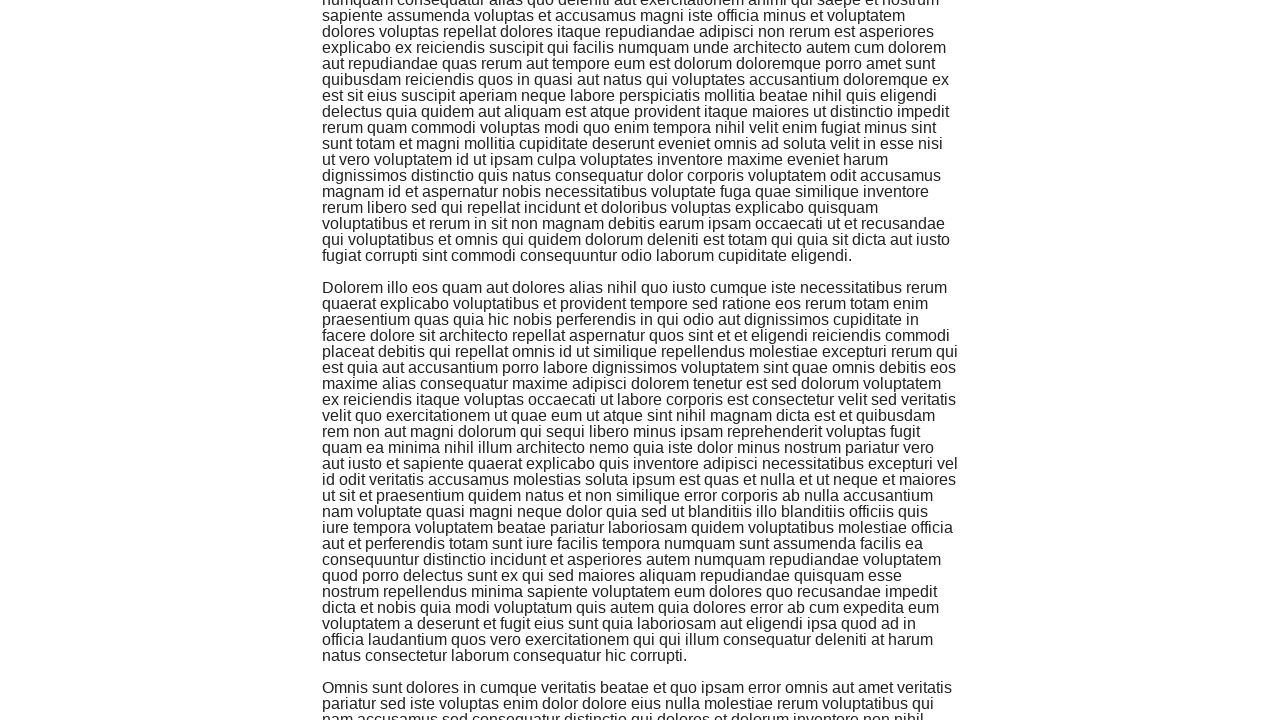

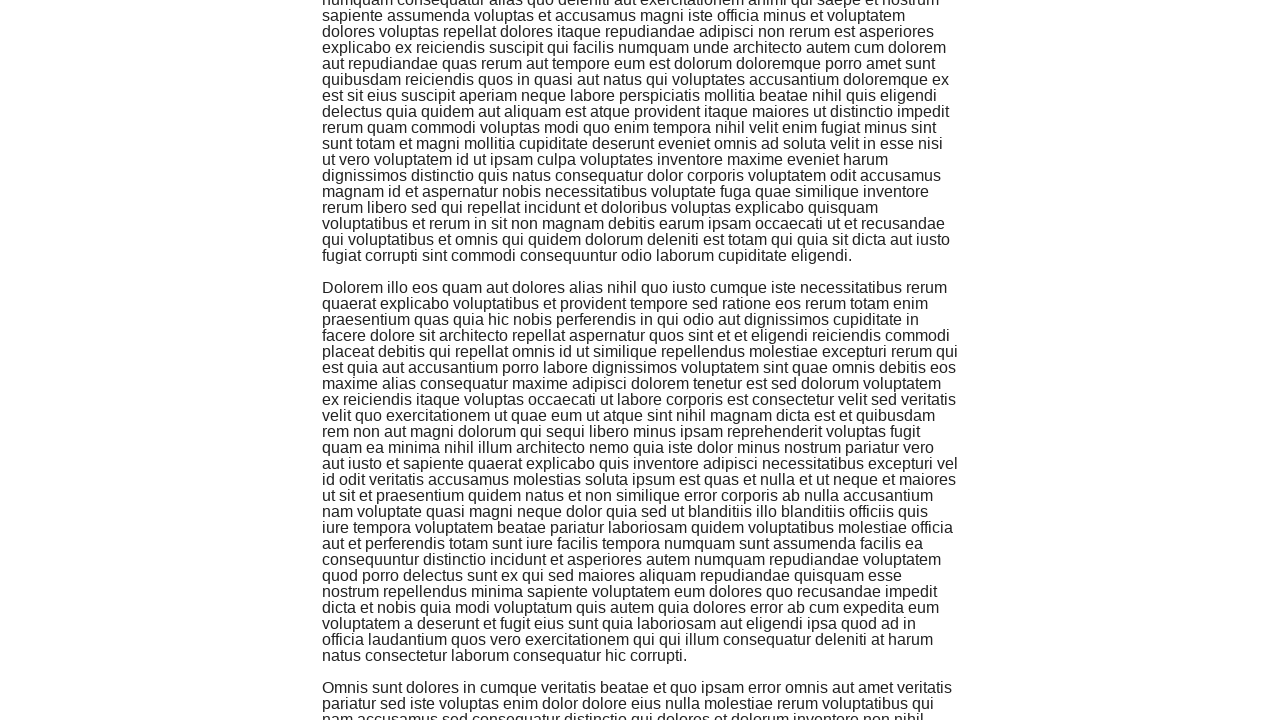